Tests multiple window handling by clicking a link to open a new window, switching to the new window to verify its title, then switching back to the original window to verify its content.

Starting URL: https://the-internet.herokuapp.com/

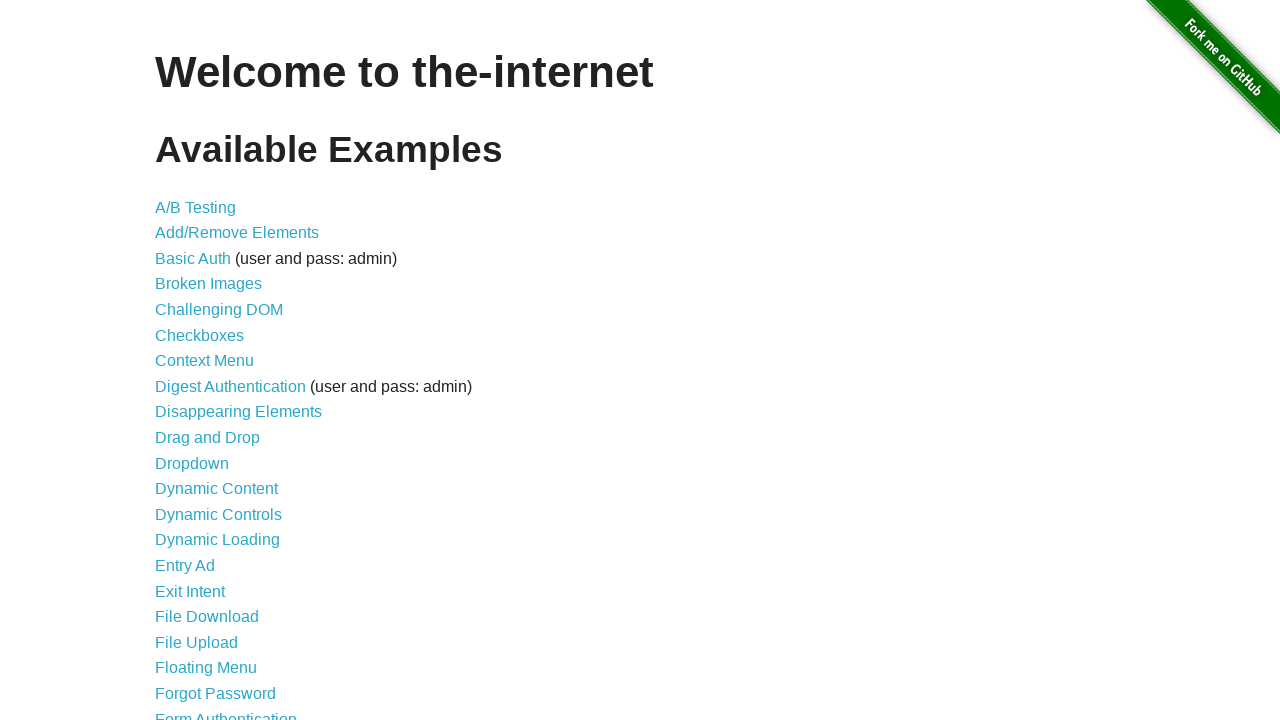

Clicked on 'Multiple Windows' link at (218, 369) on xpath=//a[contains(text(),'Multiple Windows')]
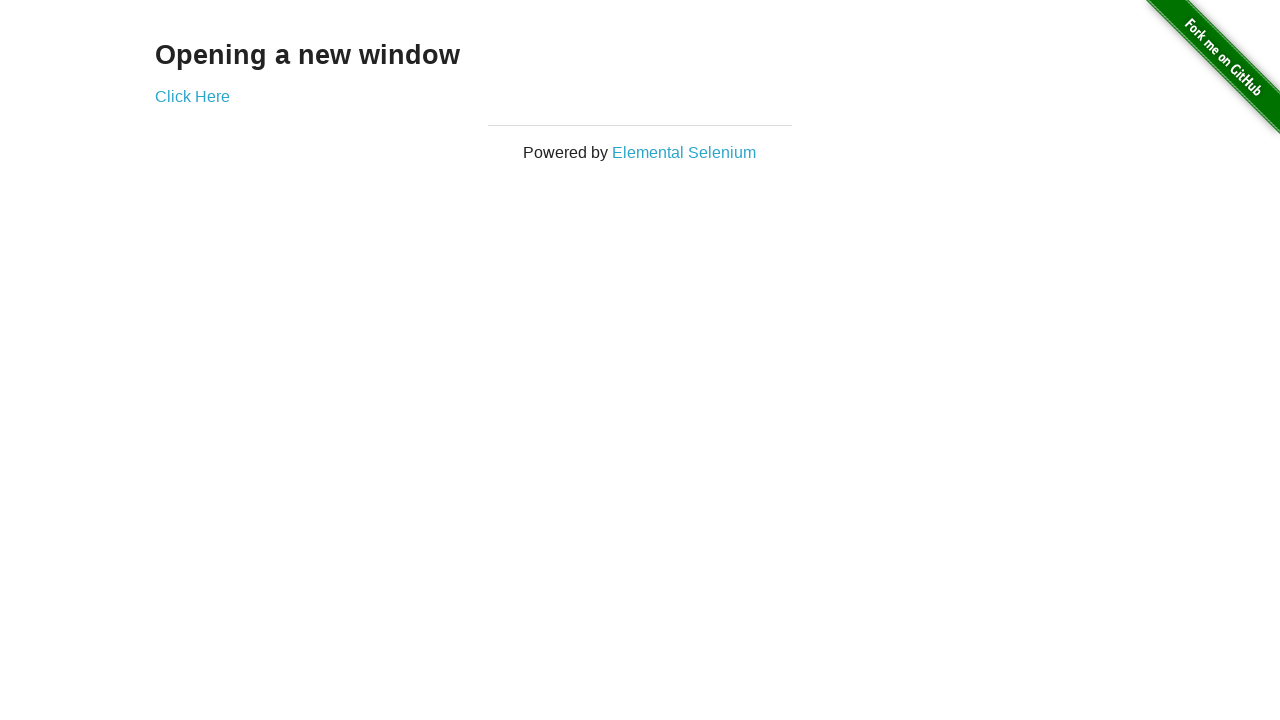

Waited for 'Click Here' link to load
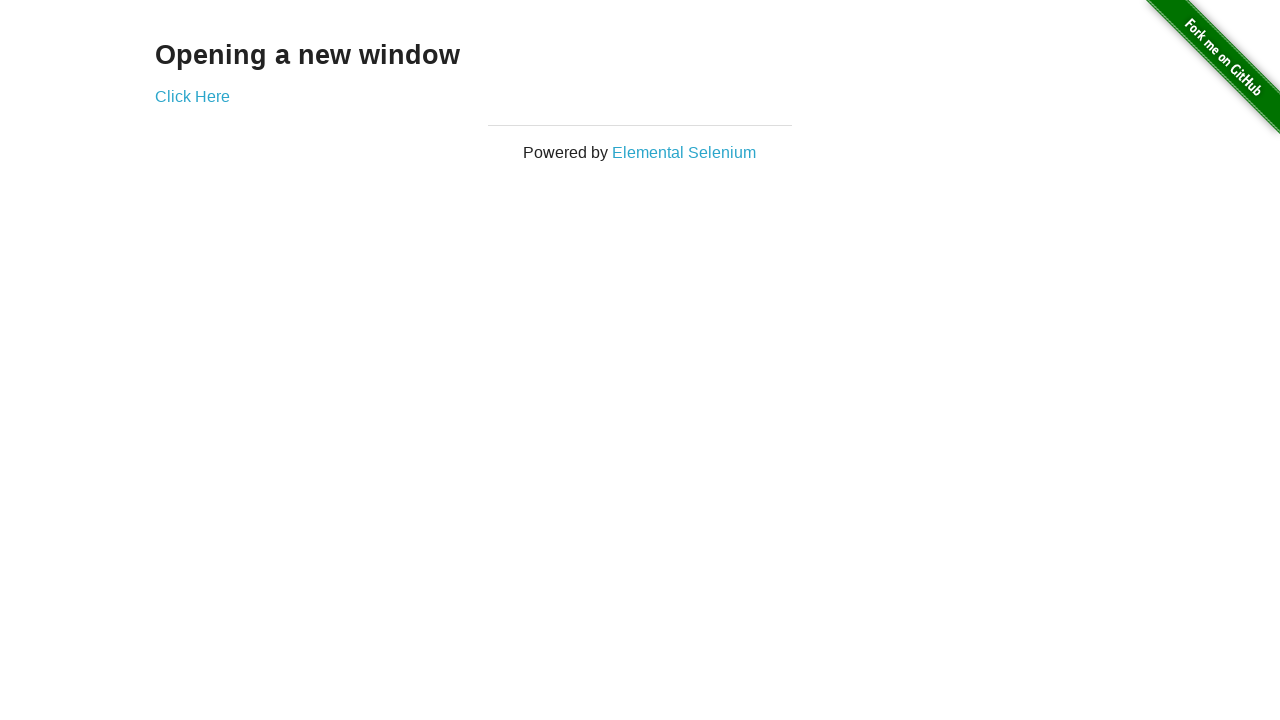

Clicked 'Click Here' link to open new window at (192, 96) on xpath=//a[contains(text(),'Click Here')]
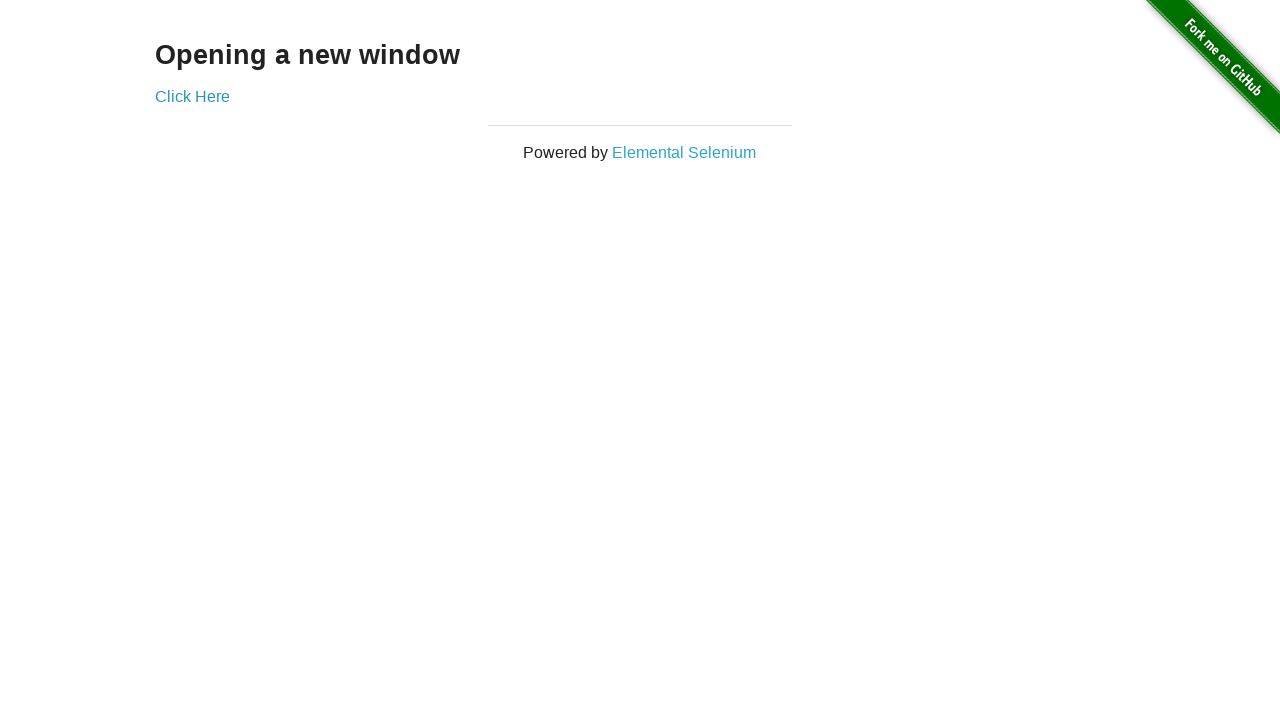

New window loaded and ready
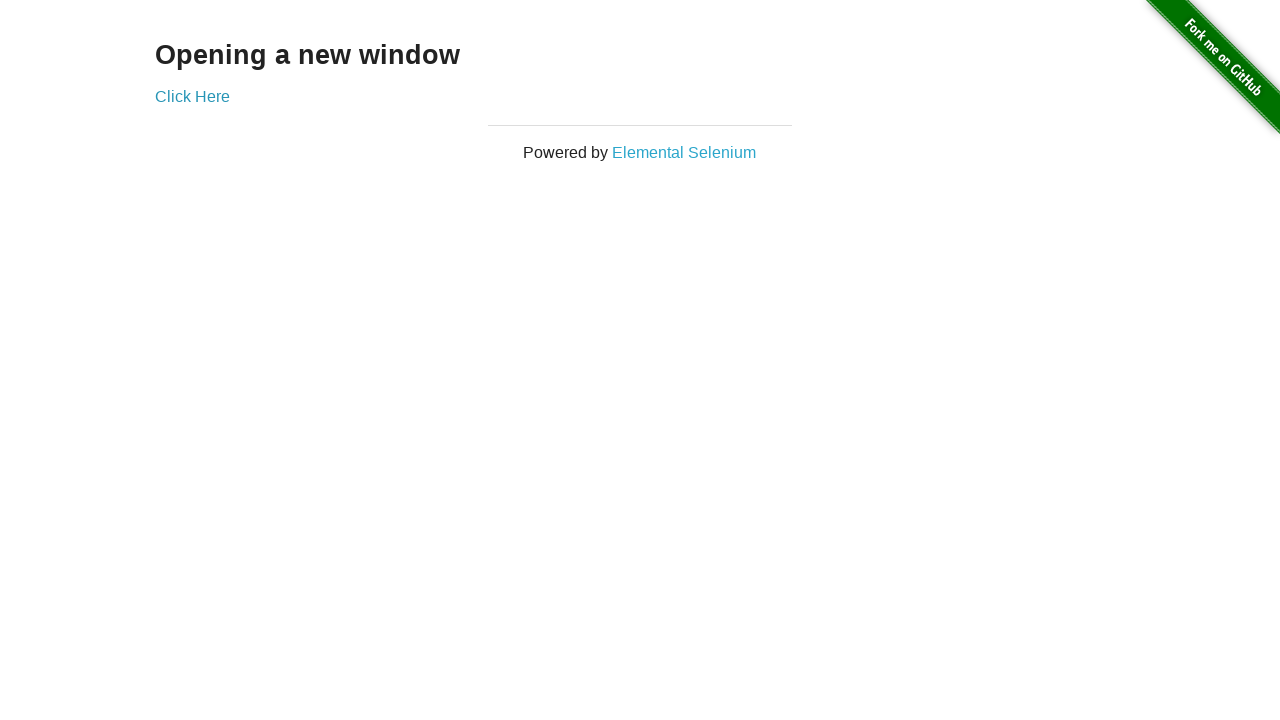

Verified new window title: 'New Window'
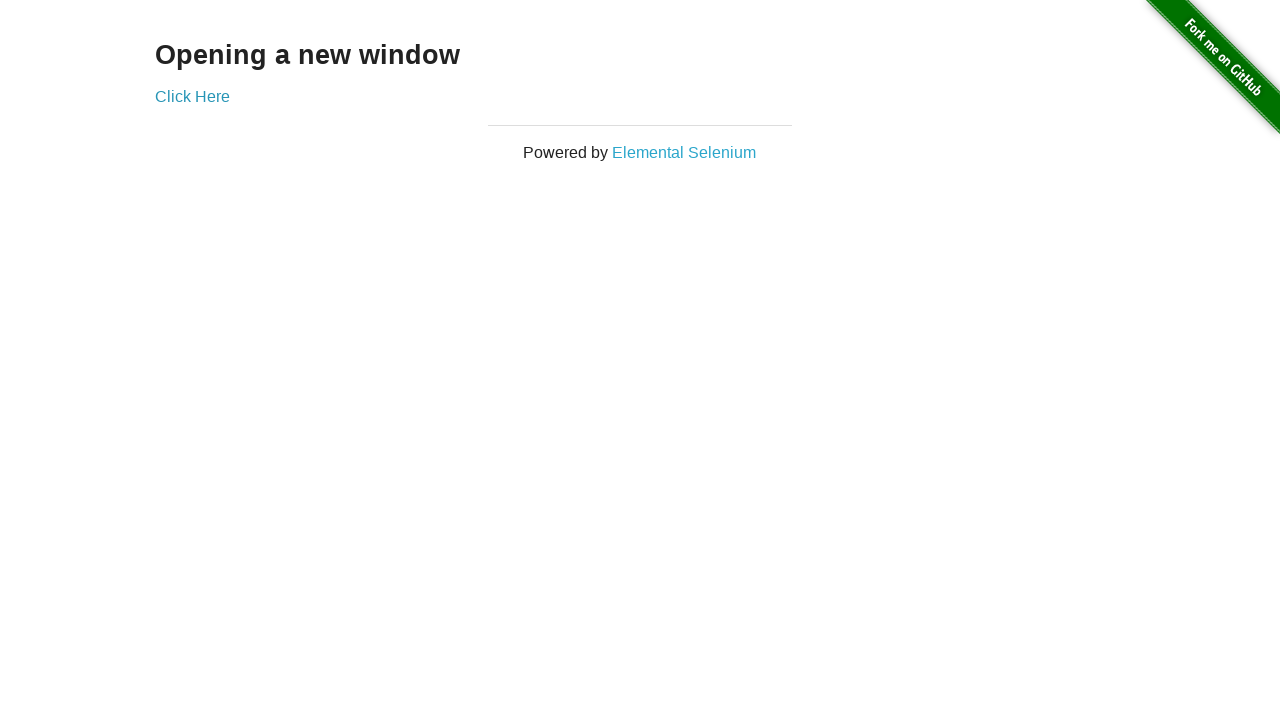

Verified original page content: 'Opening a new window'
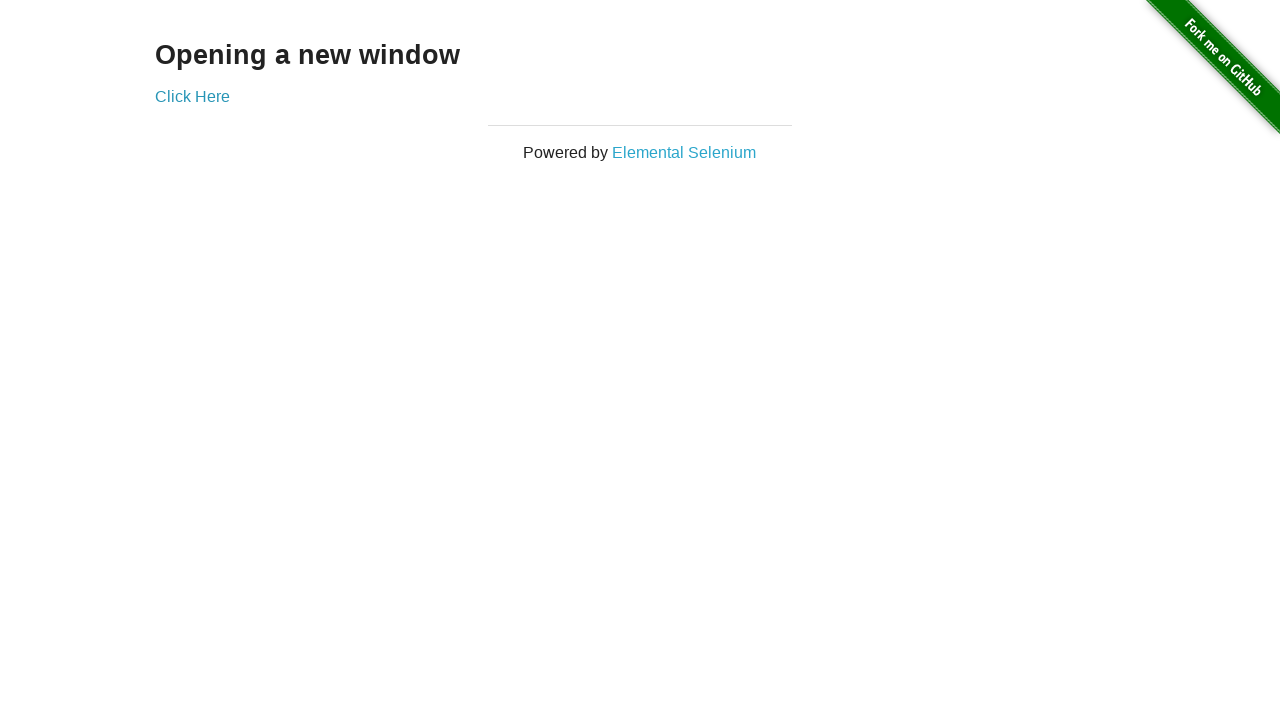

Closed new window and returned to original page
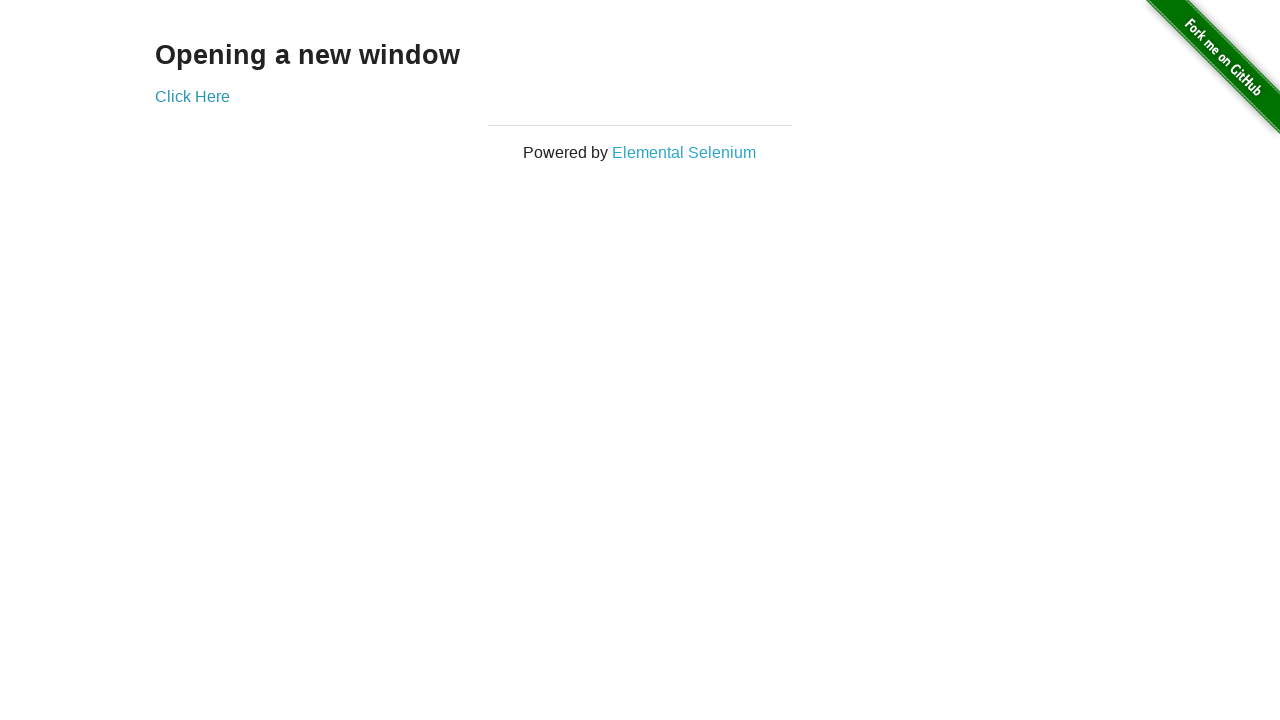

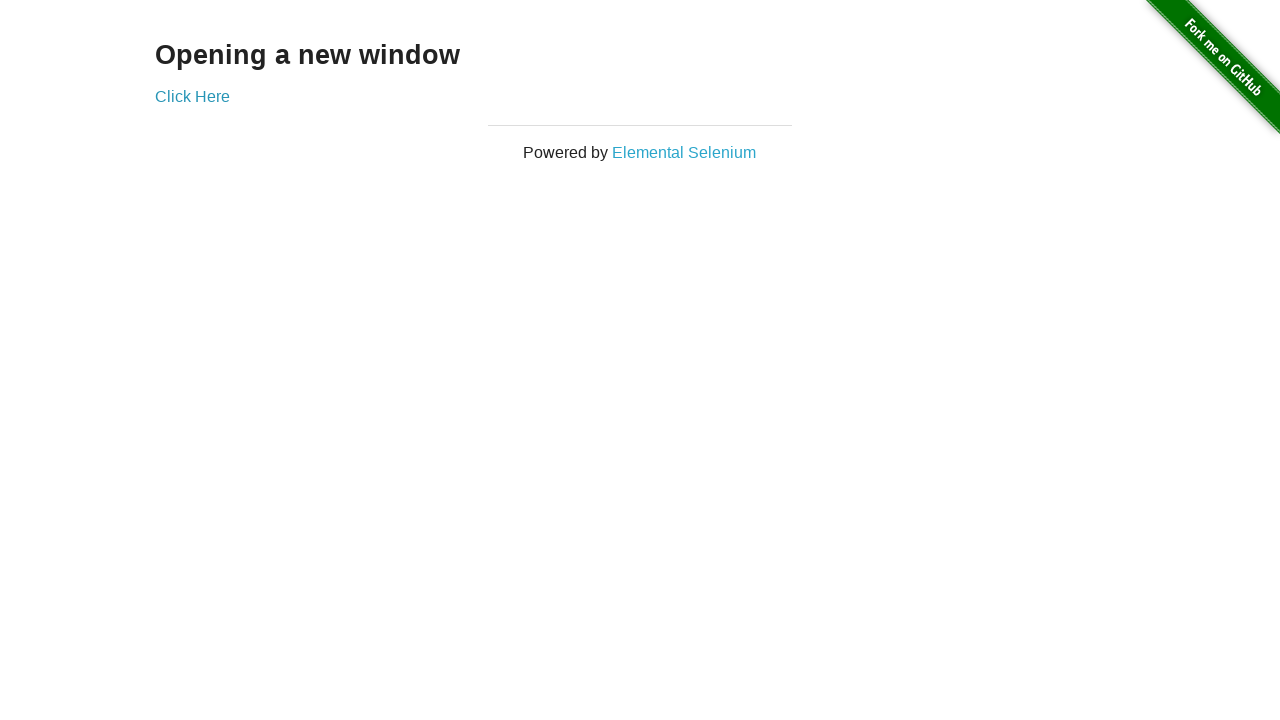